Searches for torrents on snowfl.com by entering a query, clicking the search button, and waiting for results to load with their details (name, magnet link, seed/leech counts, size).

Starting URL: https://snowfl.com

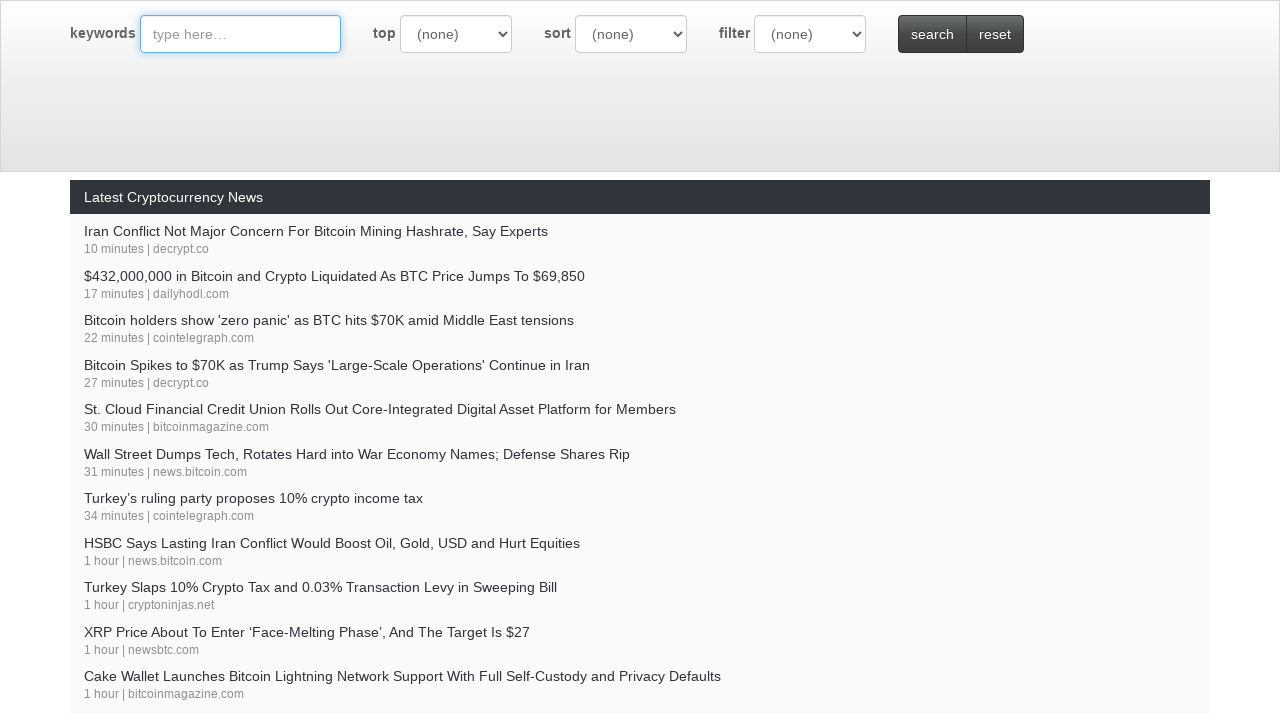

Filled search query field with 'ubuntu iso' on #query
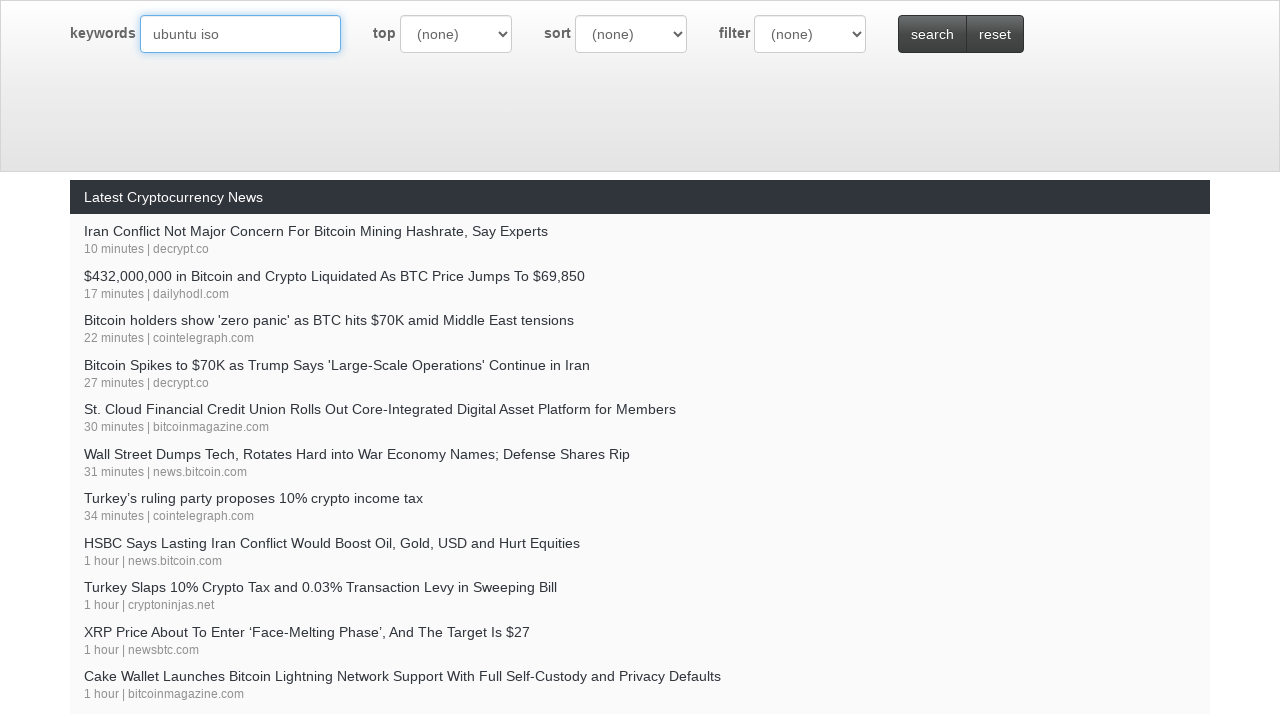

Waited 1 second for search input to register
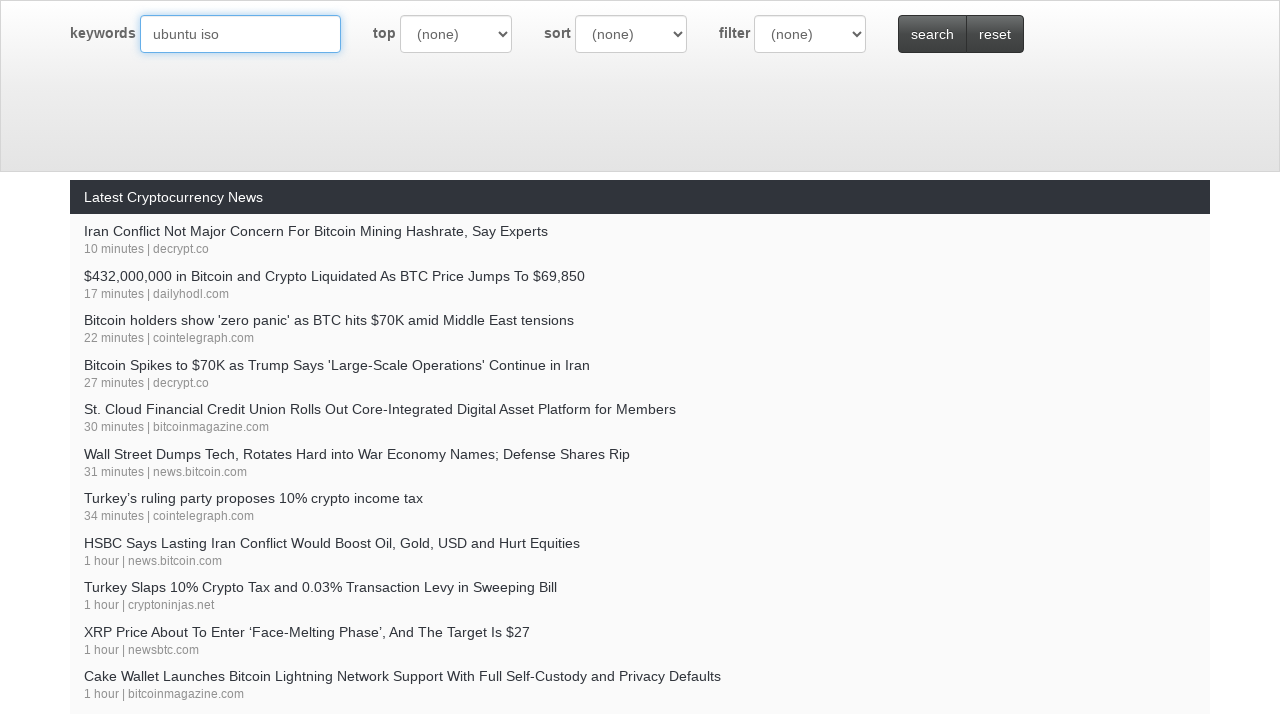

Clicked search button to initiate torrent search at (932, 34) on #btn-search
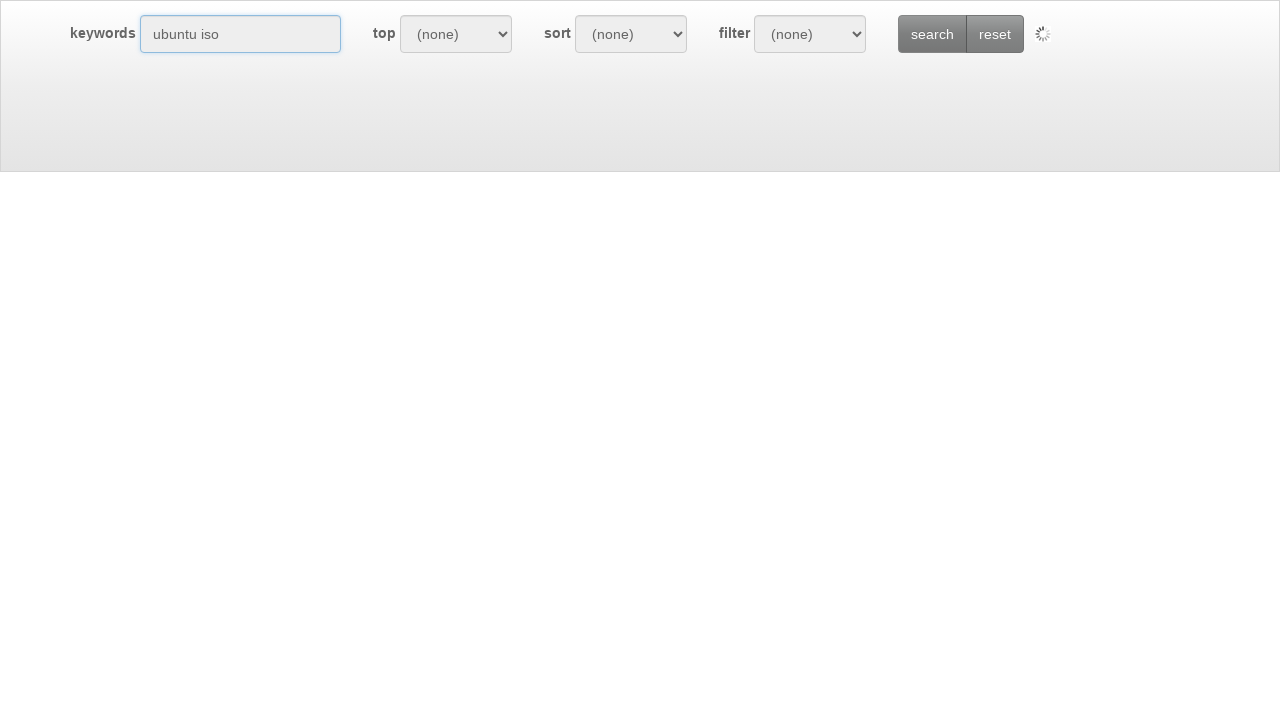

Search results loaded with torrent items visible
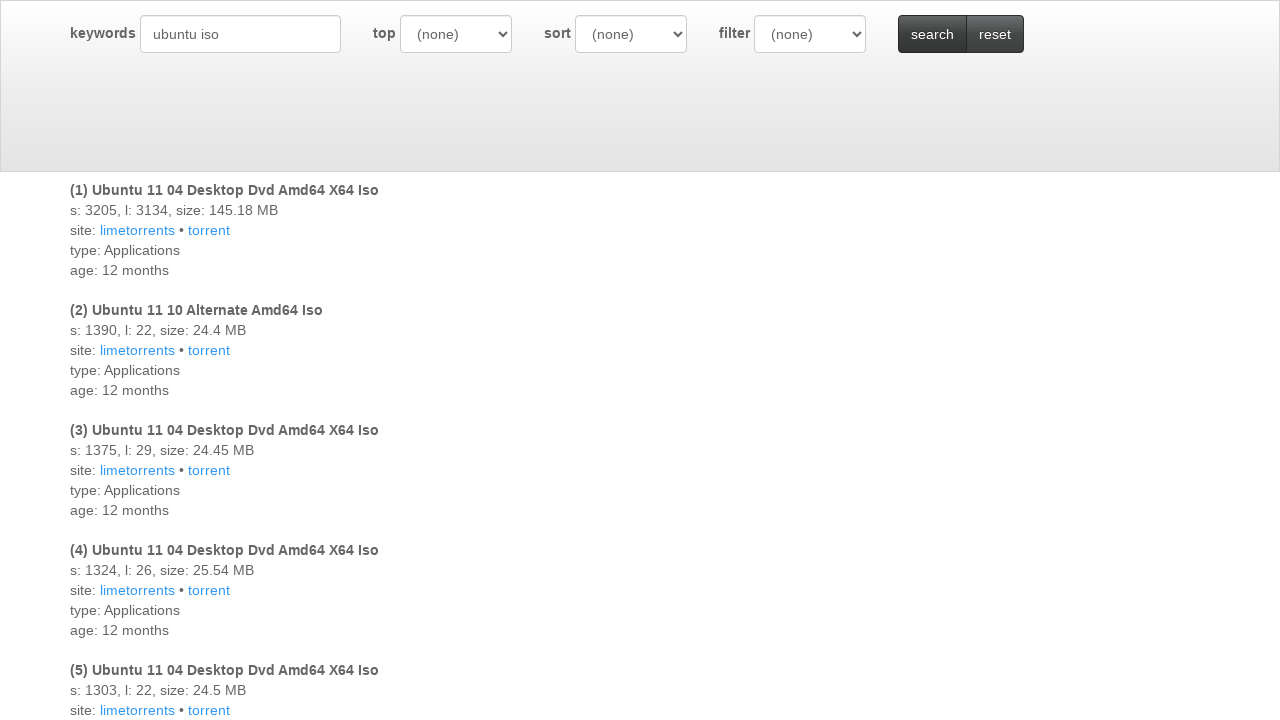

Waited 3 seconds for torrent details (name, magnet link, seed/leech counts, size) to fully populate
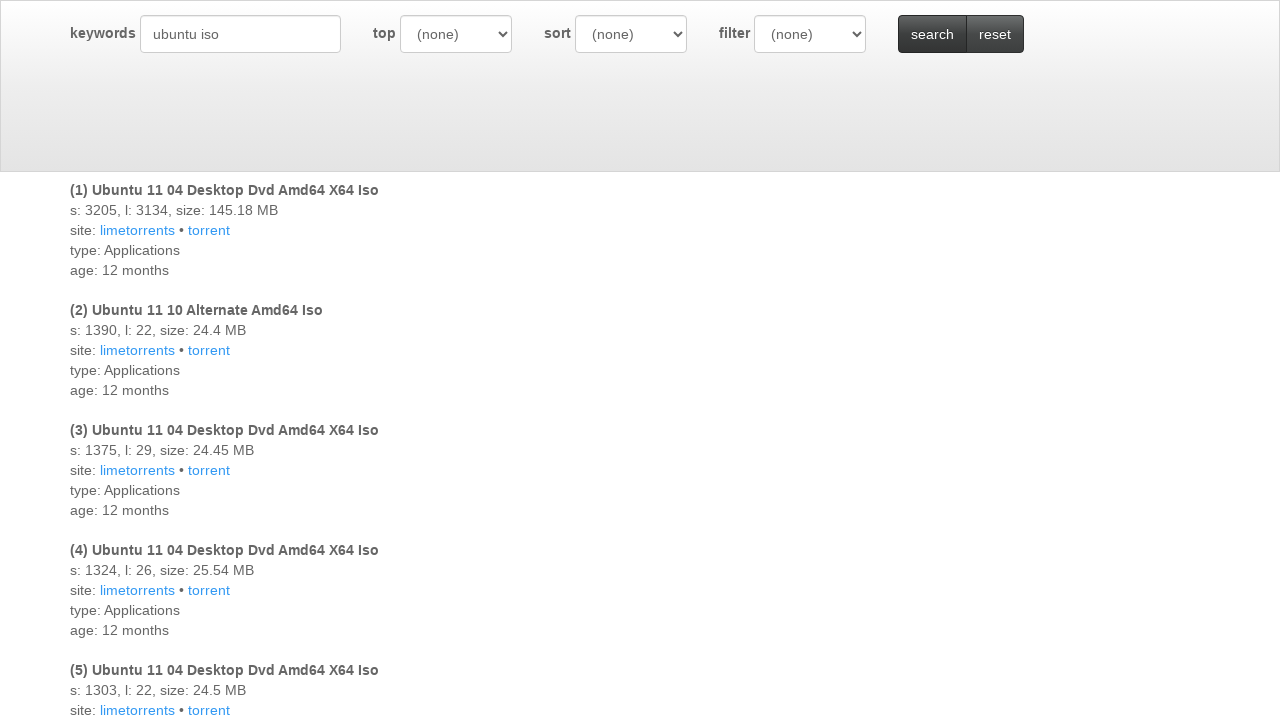

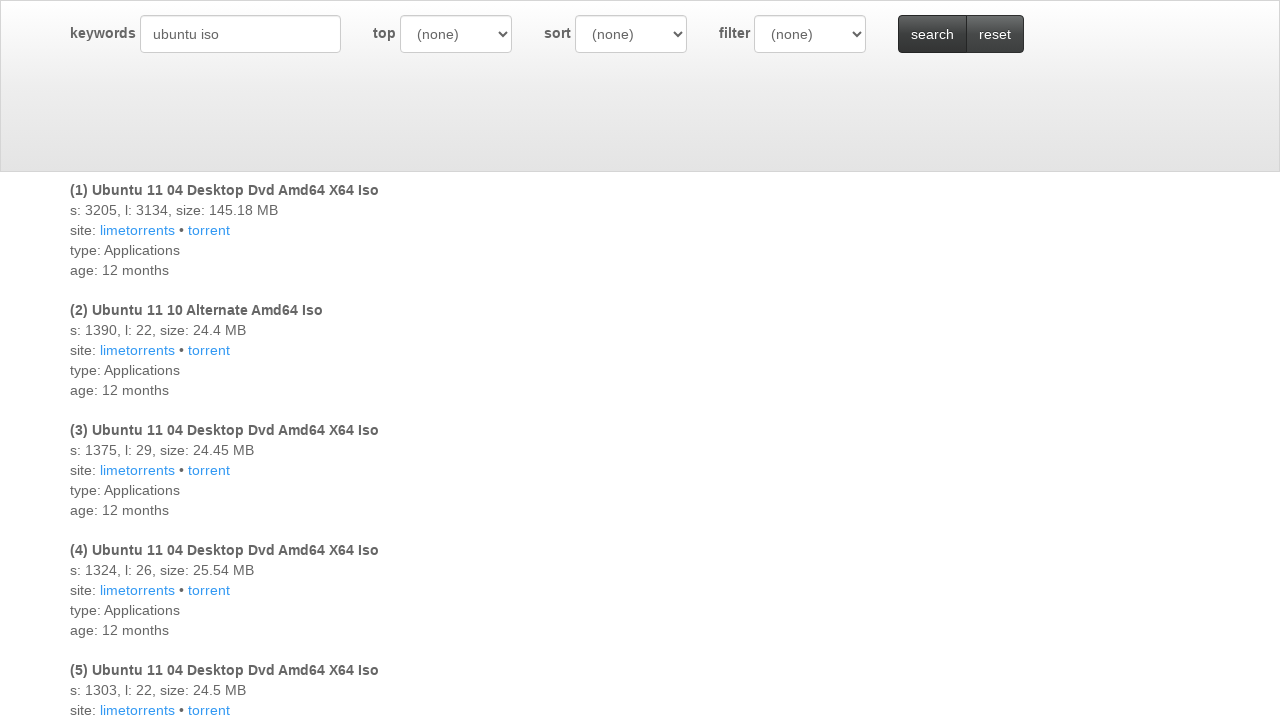